Tests navigation to nested frames page and switches between frames to access content within the nested frame structure

Starting URL: https://the-internet.herokuapp.com/

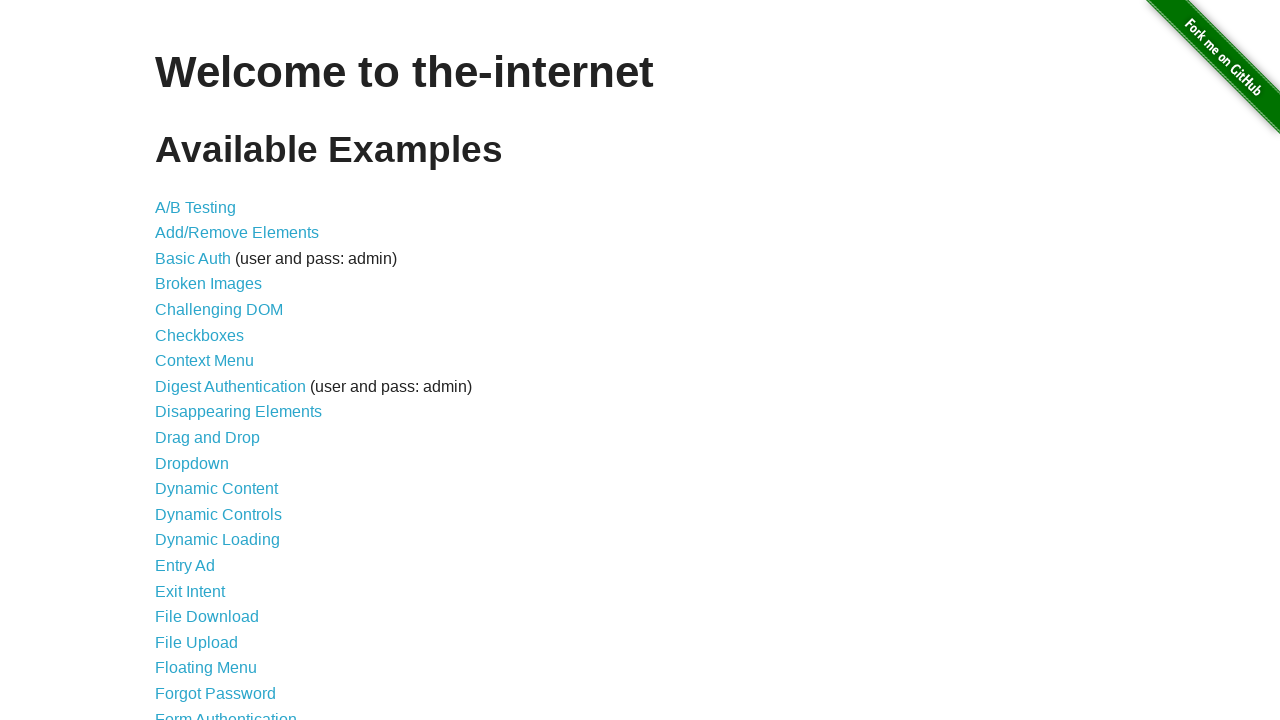

Clicked on Nested Frames link at (210, 395) on text=Nested Frames
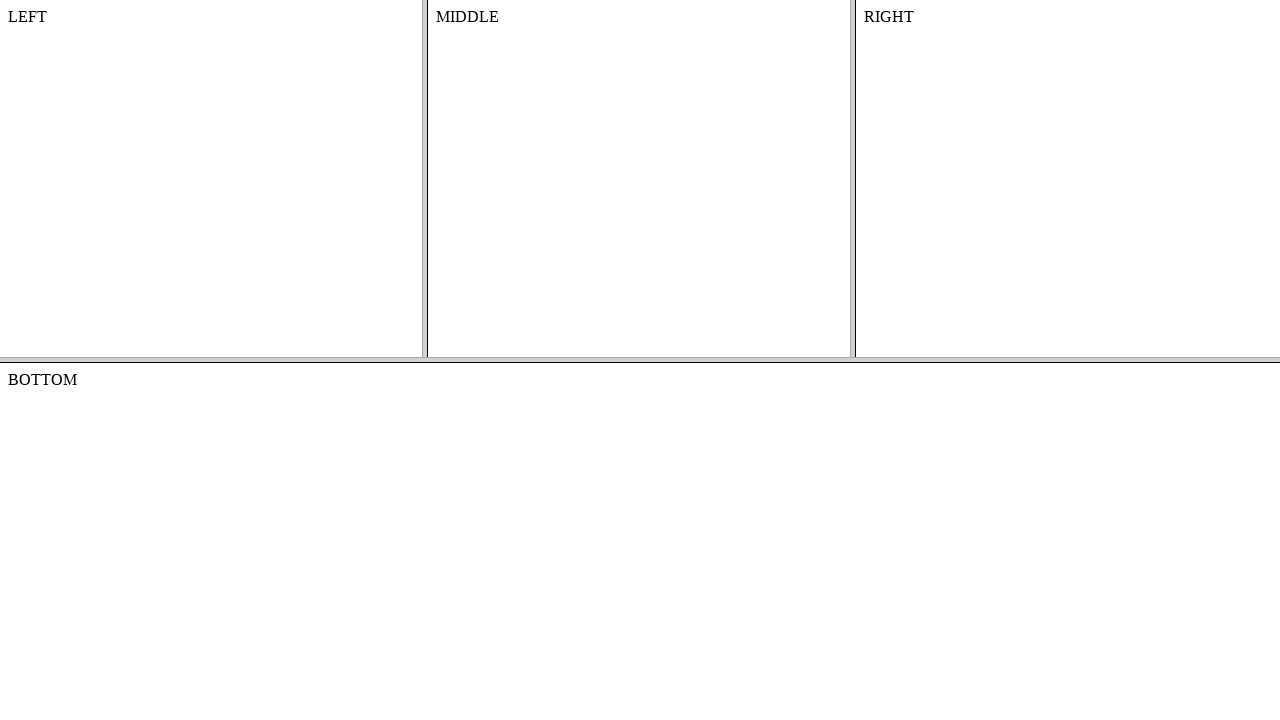

Switched to the first frame (top-level frameset)
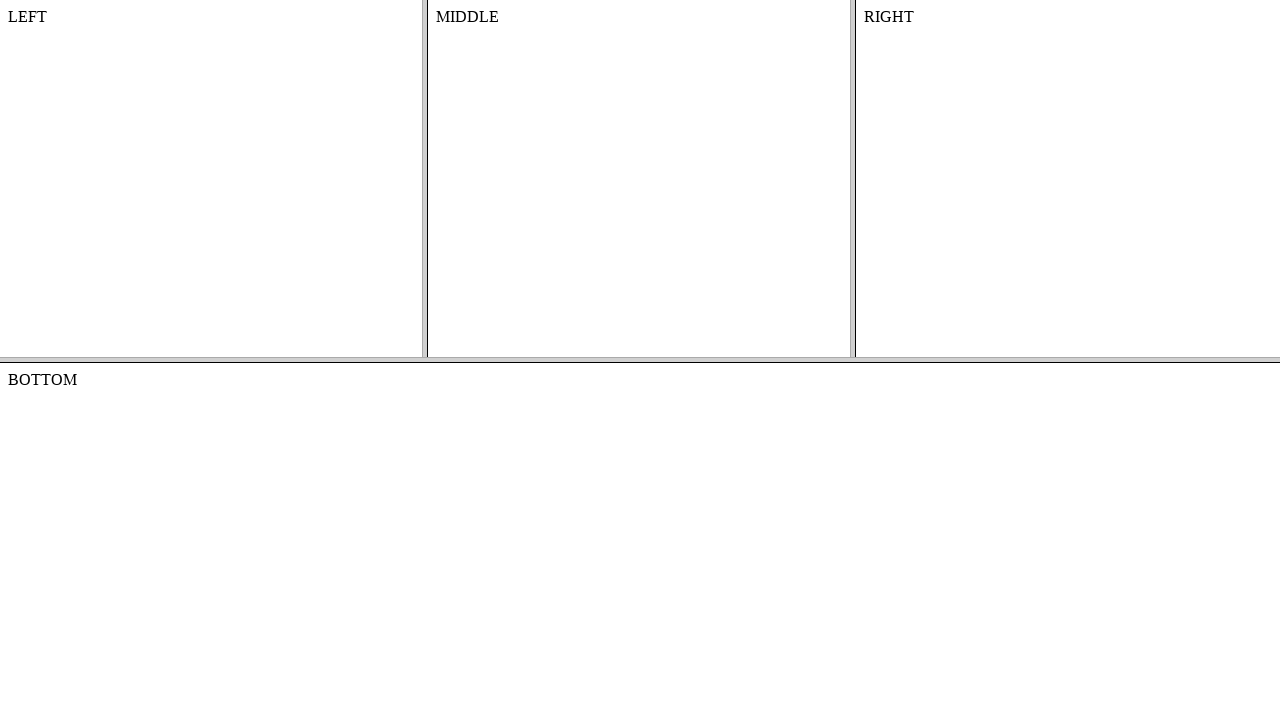

Switched to the nested frame within the first frame
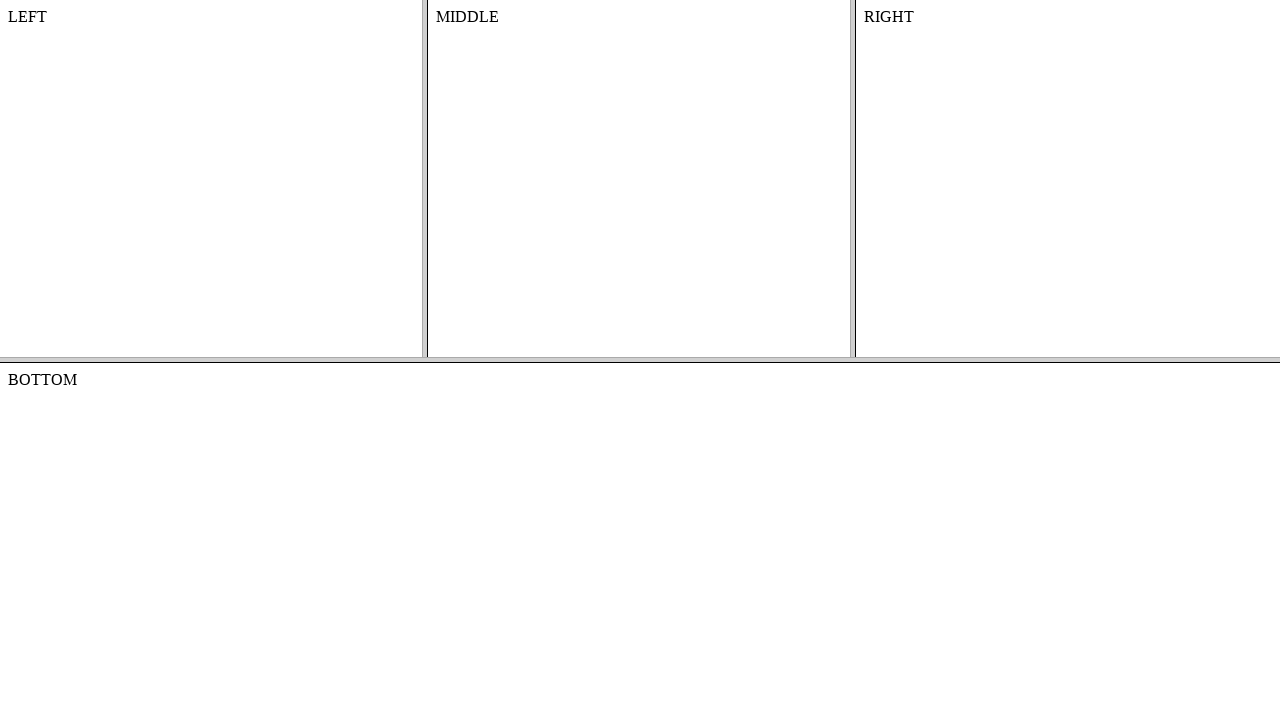

Retrieved text content from nested frame element with id 'content'
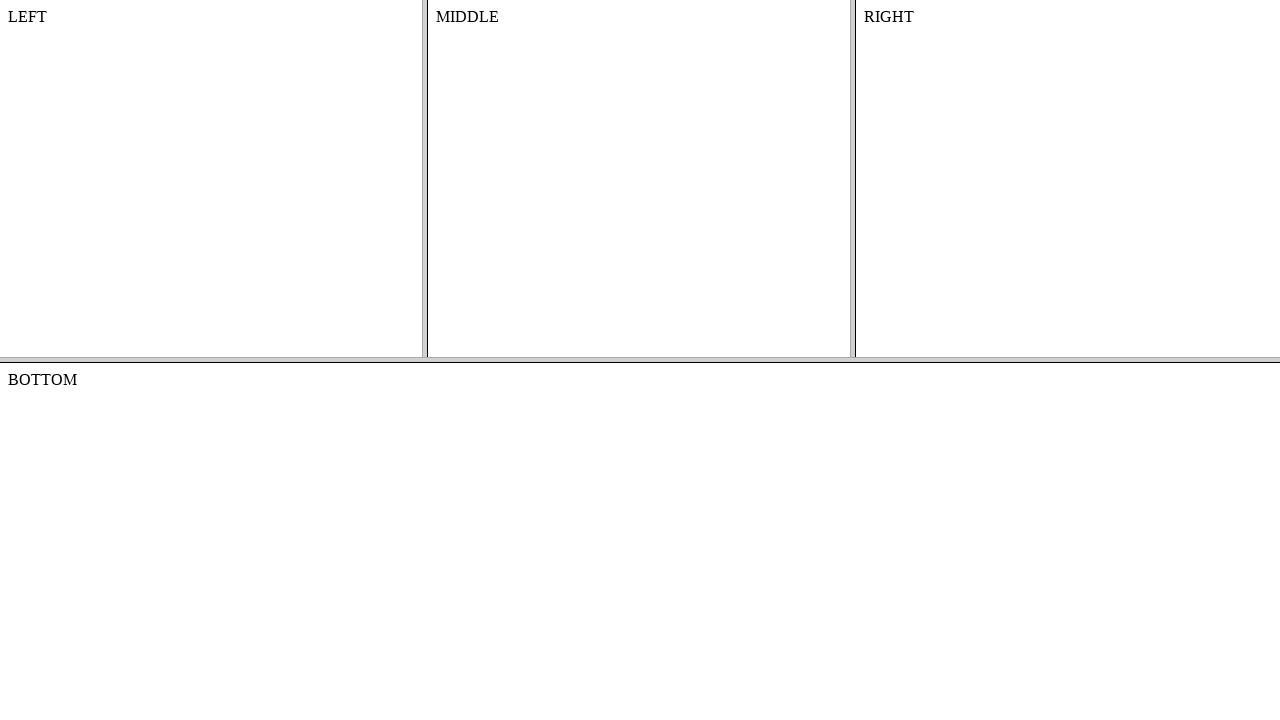

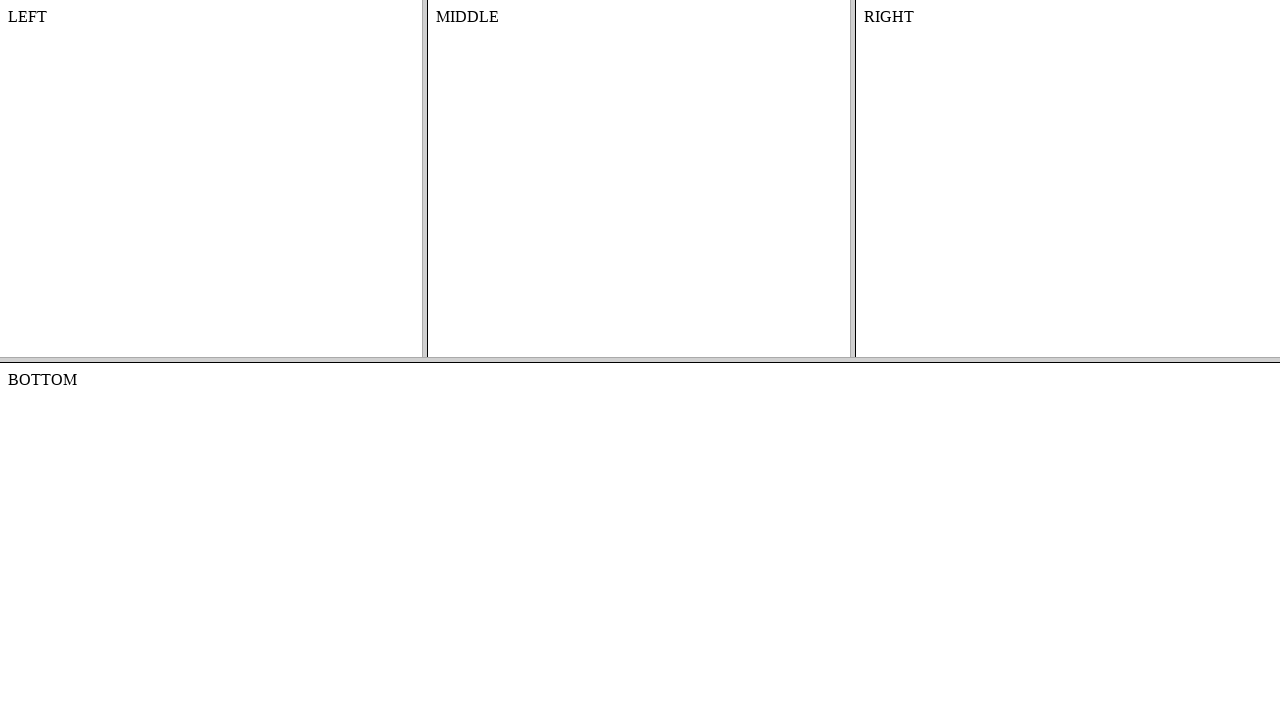